Tests navigation through different repository sections by clicking on the Code, Issues, and Pull requests tabs in sequence.

Starting URL: https://github.com/microsoft/playwright

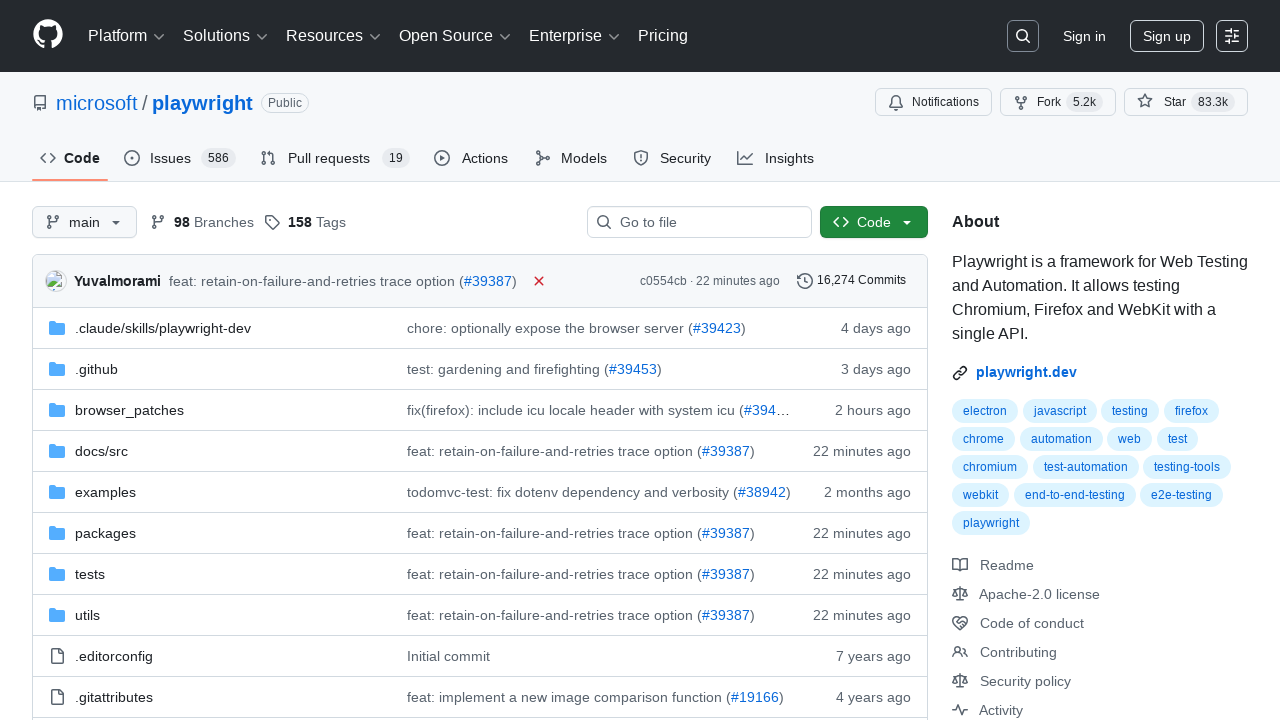

Waited for page to fully load
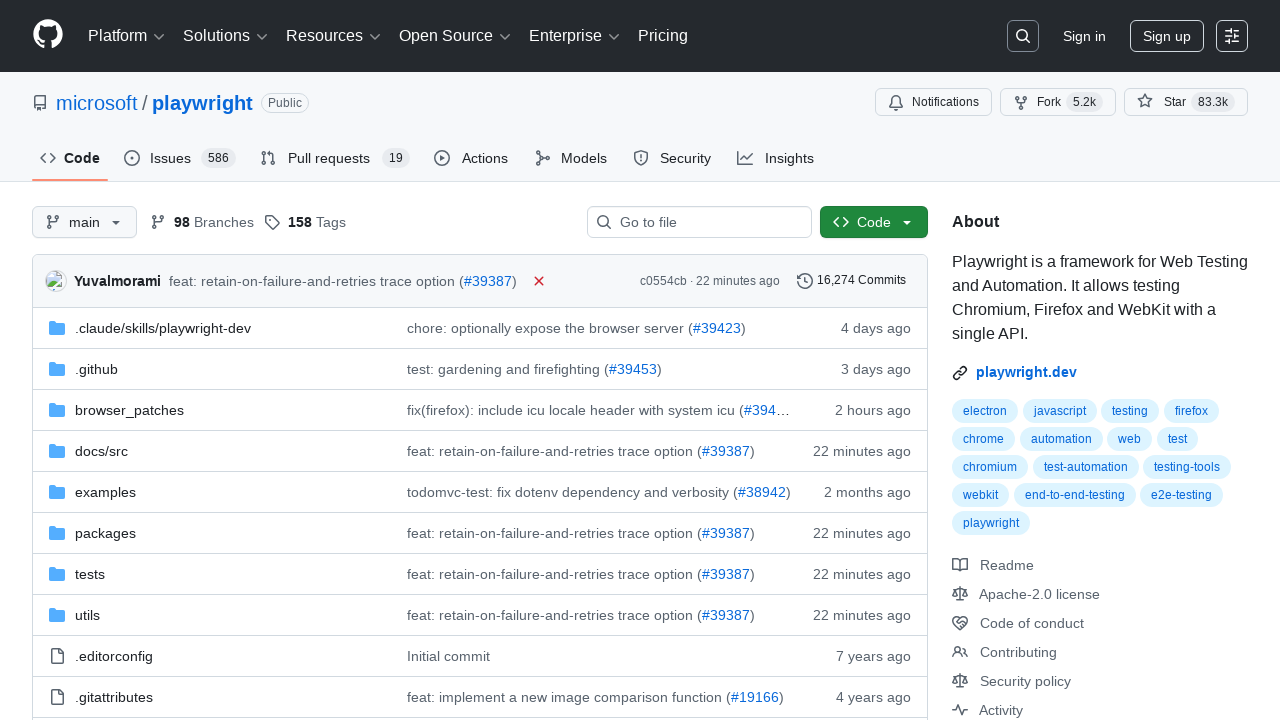

Clicked on Code tab at (70, 158) on #code-tab
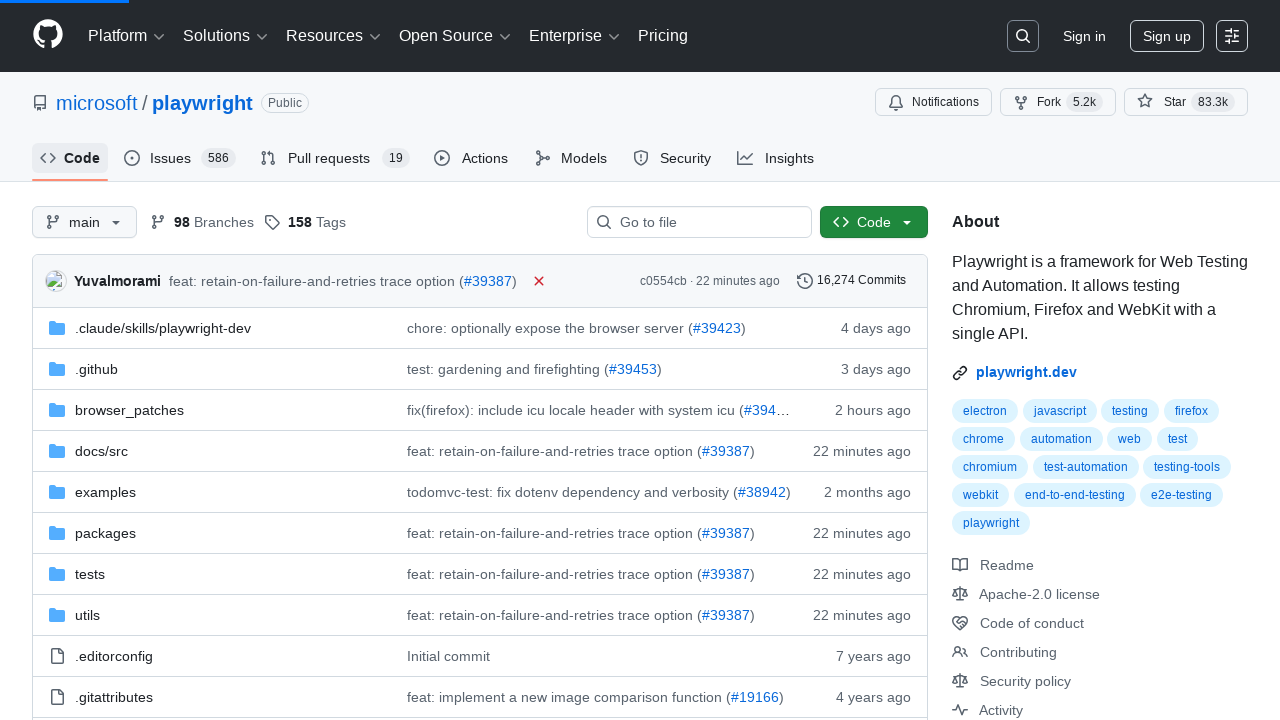

Code tab section loaded
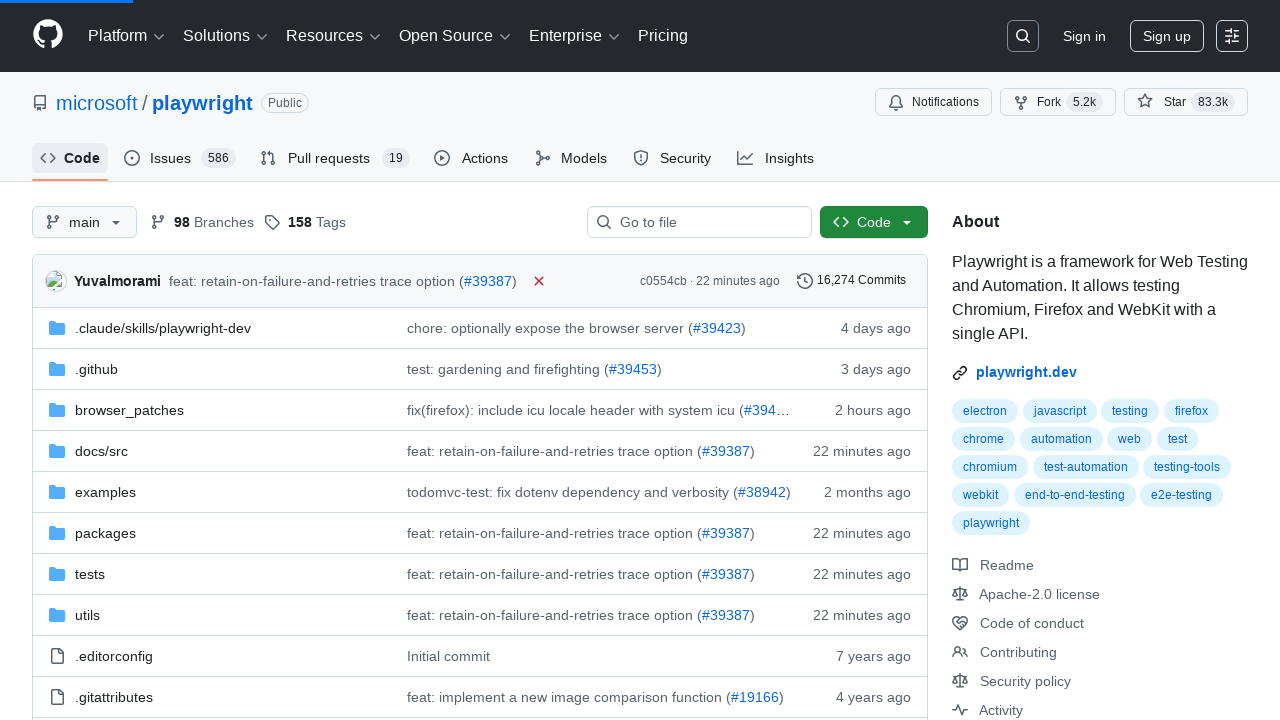

Clicked on Issues tab at (180, 158) on #issues-tab
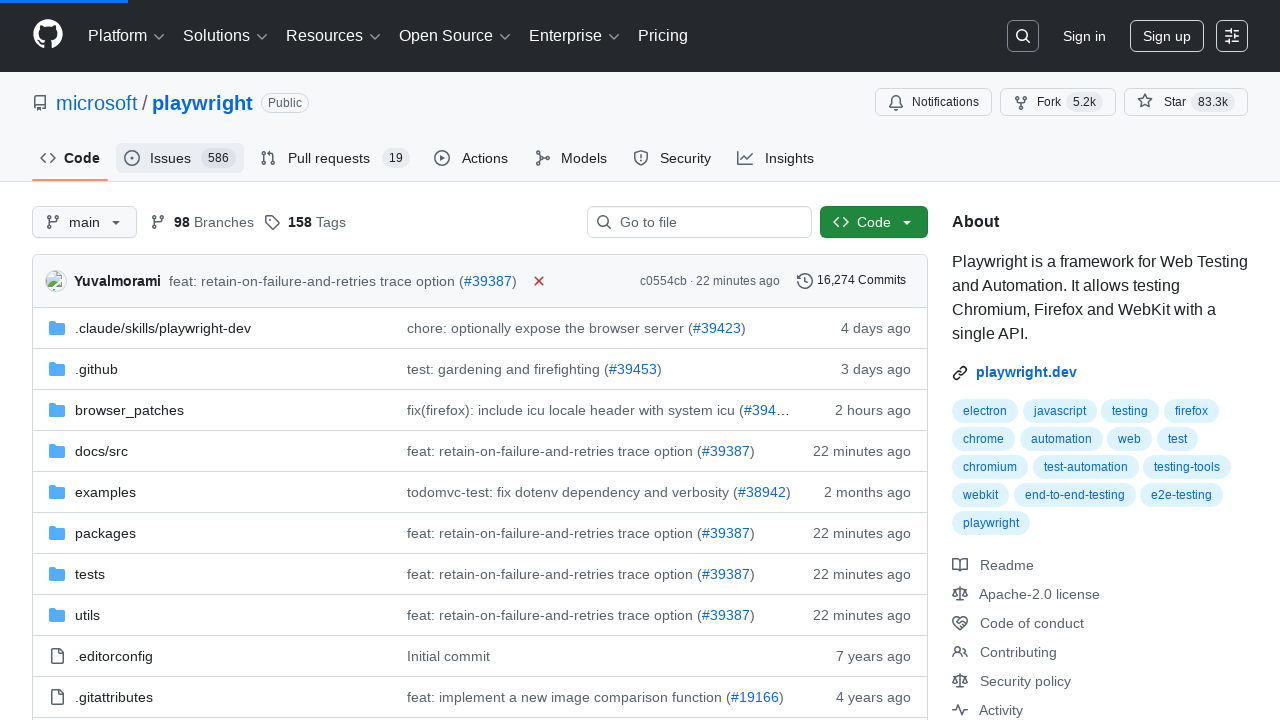

Issues tab section loaded
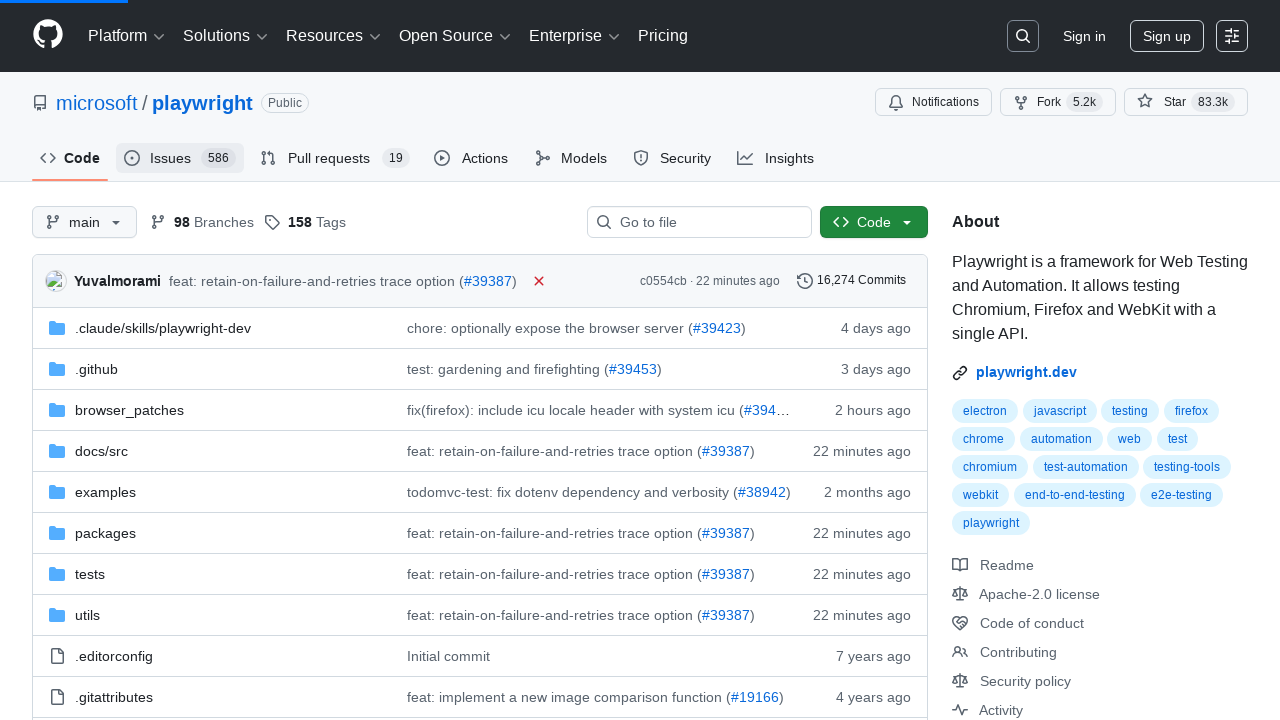

Clicked on Pull requests tab at (335, 158) on #pull-requests-tab
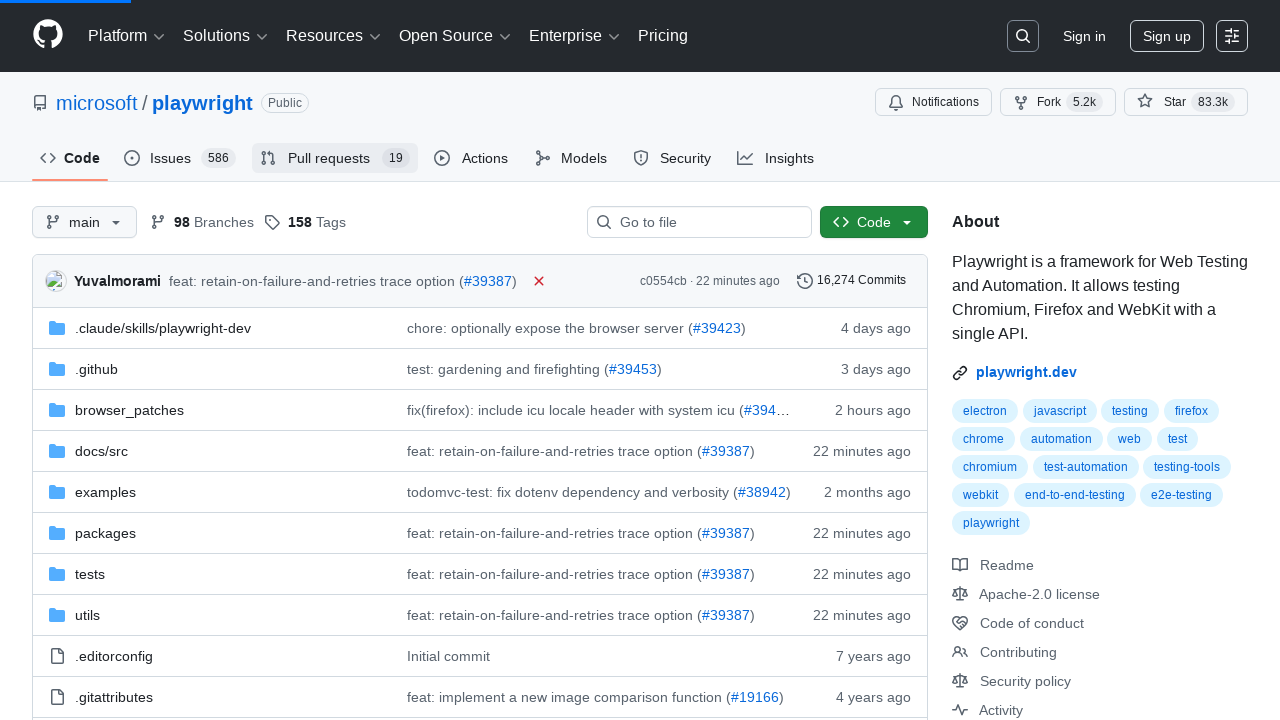

Pull requests tab section loaded
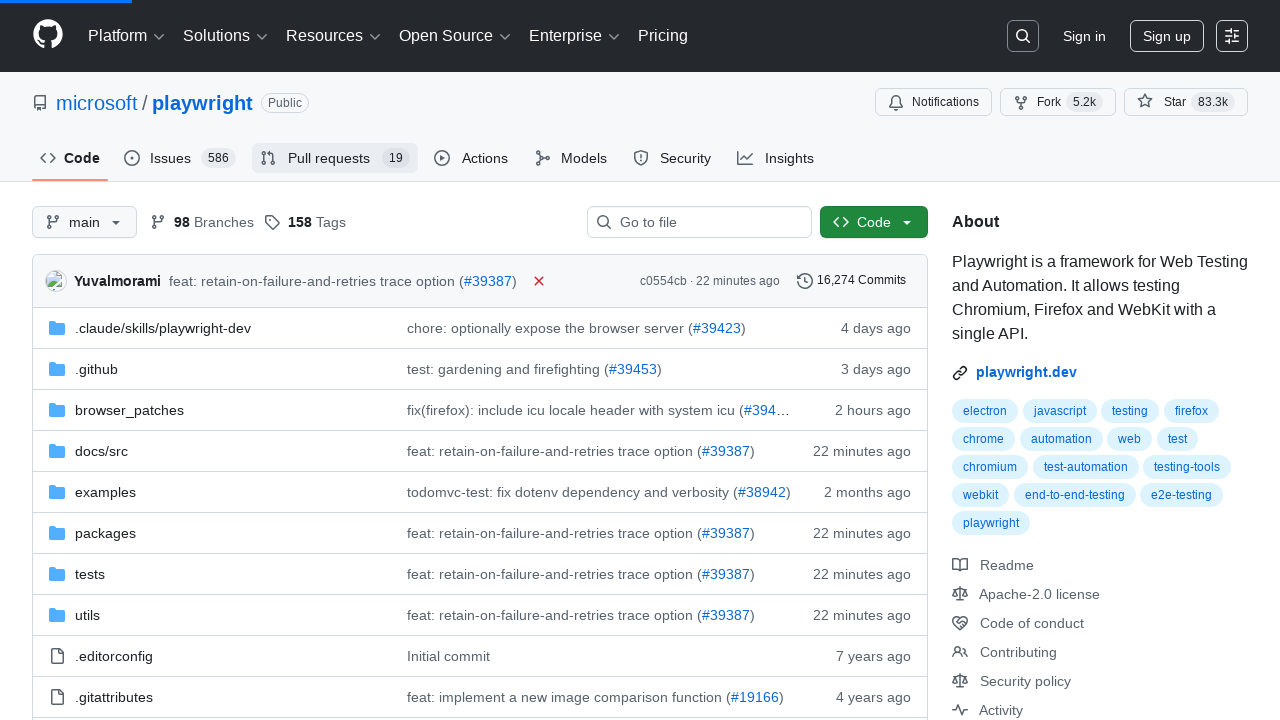

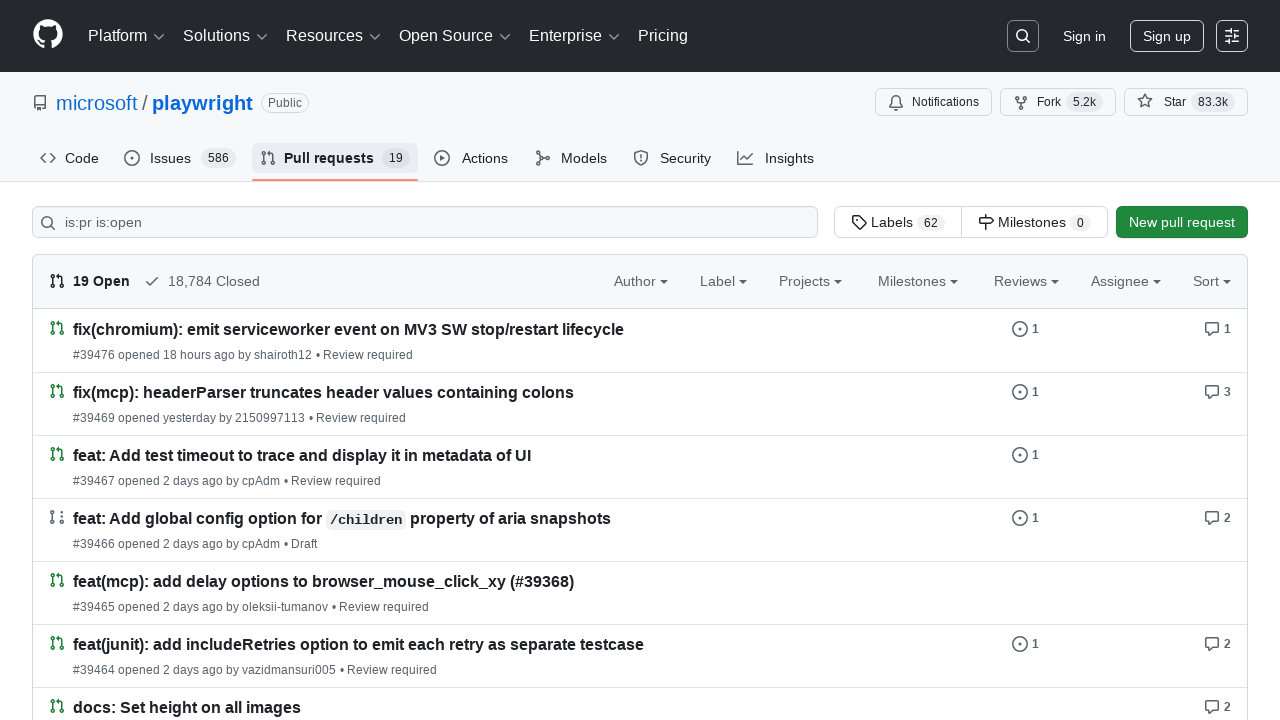